Navigates to a song lyrics page on letras.mus.br and maximizes the browser window

Starting URL: https://www.letras.mus.br/delinquent-habits/445996/

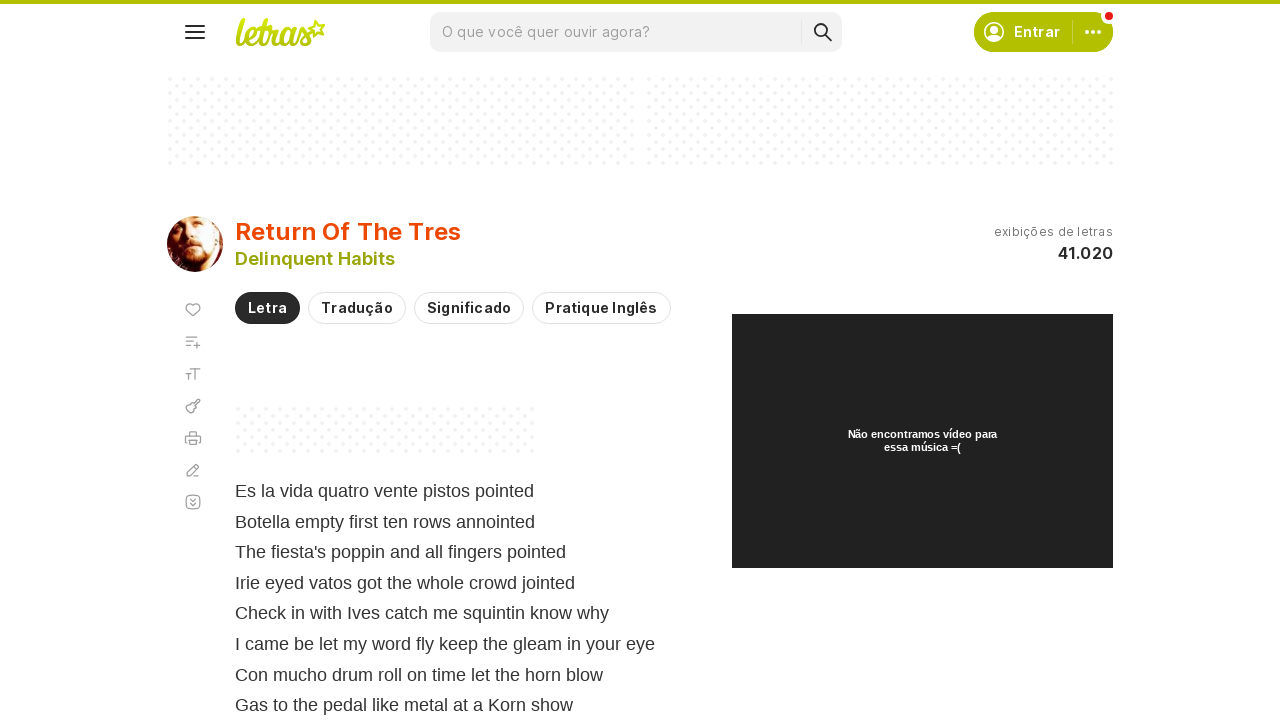

Waited for page content to load (domcontentloaded)
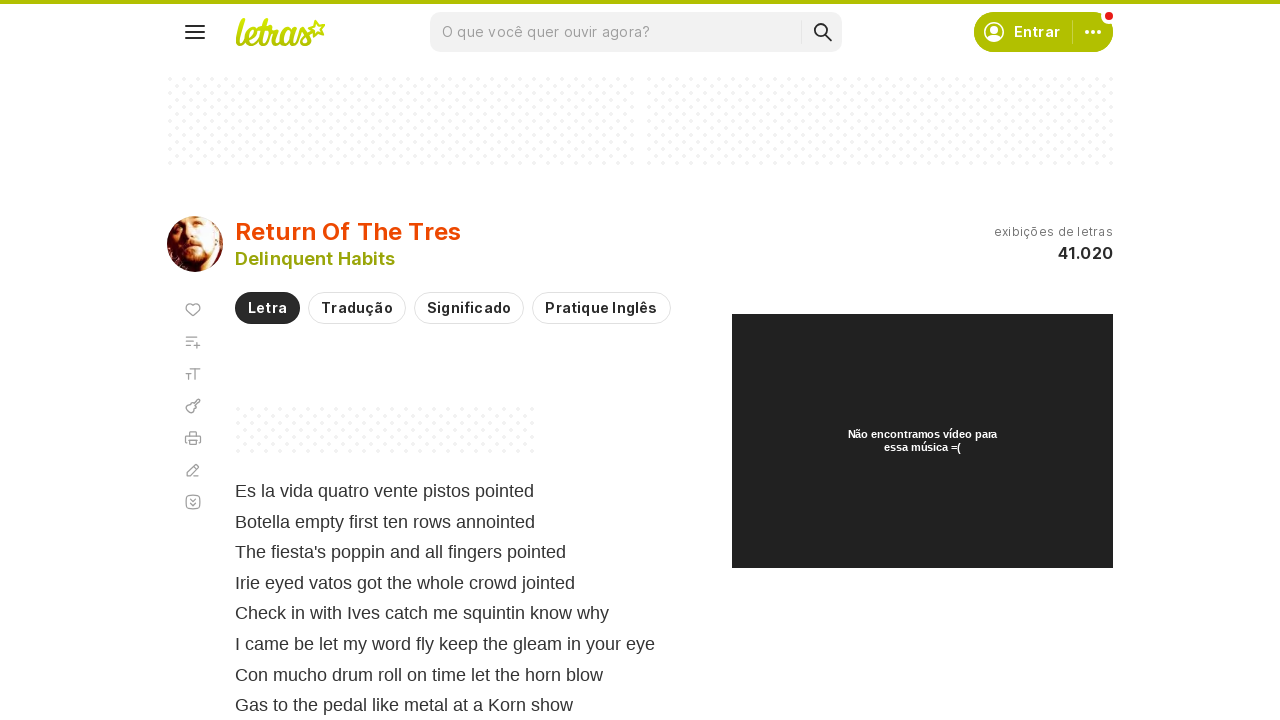

Set viewport size to 1920x1080 (maximized window)
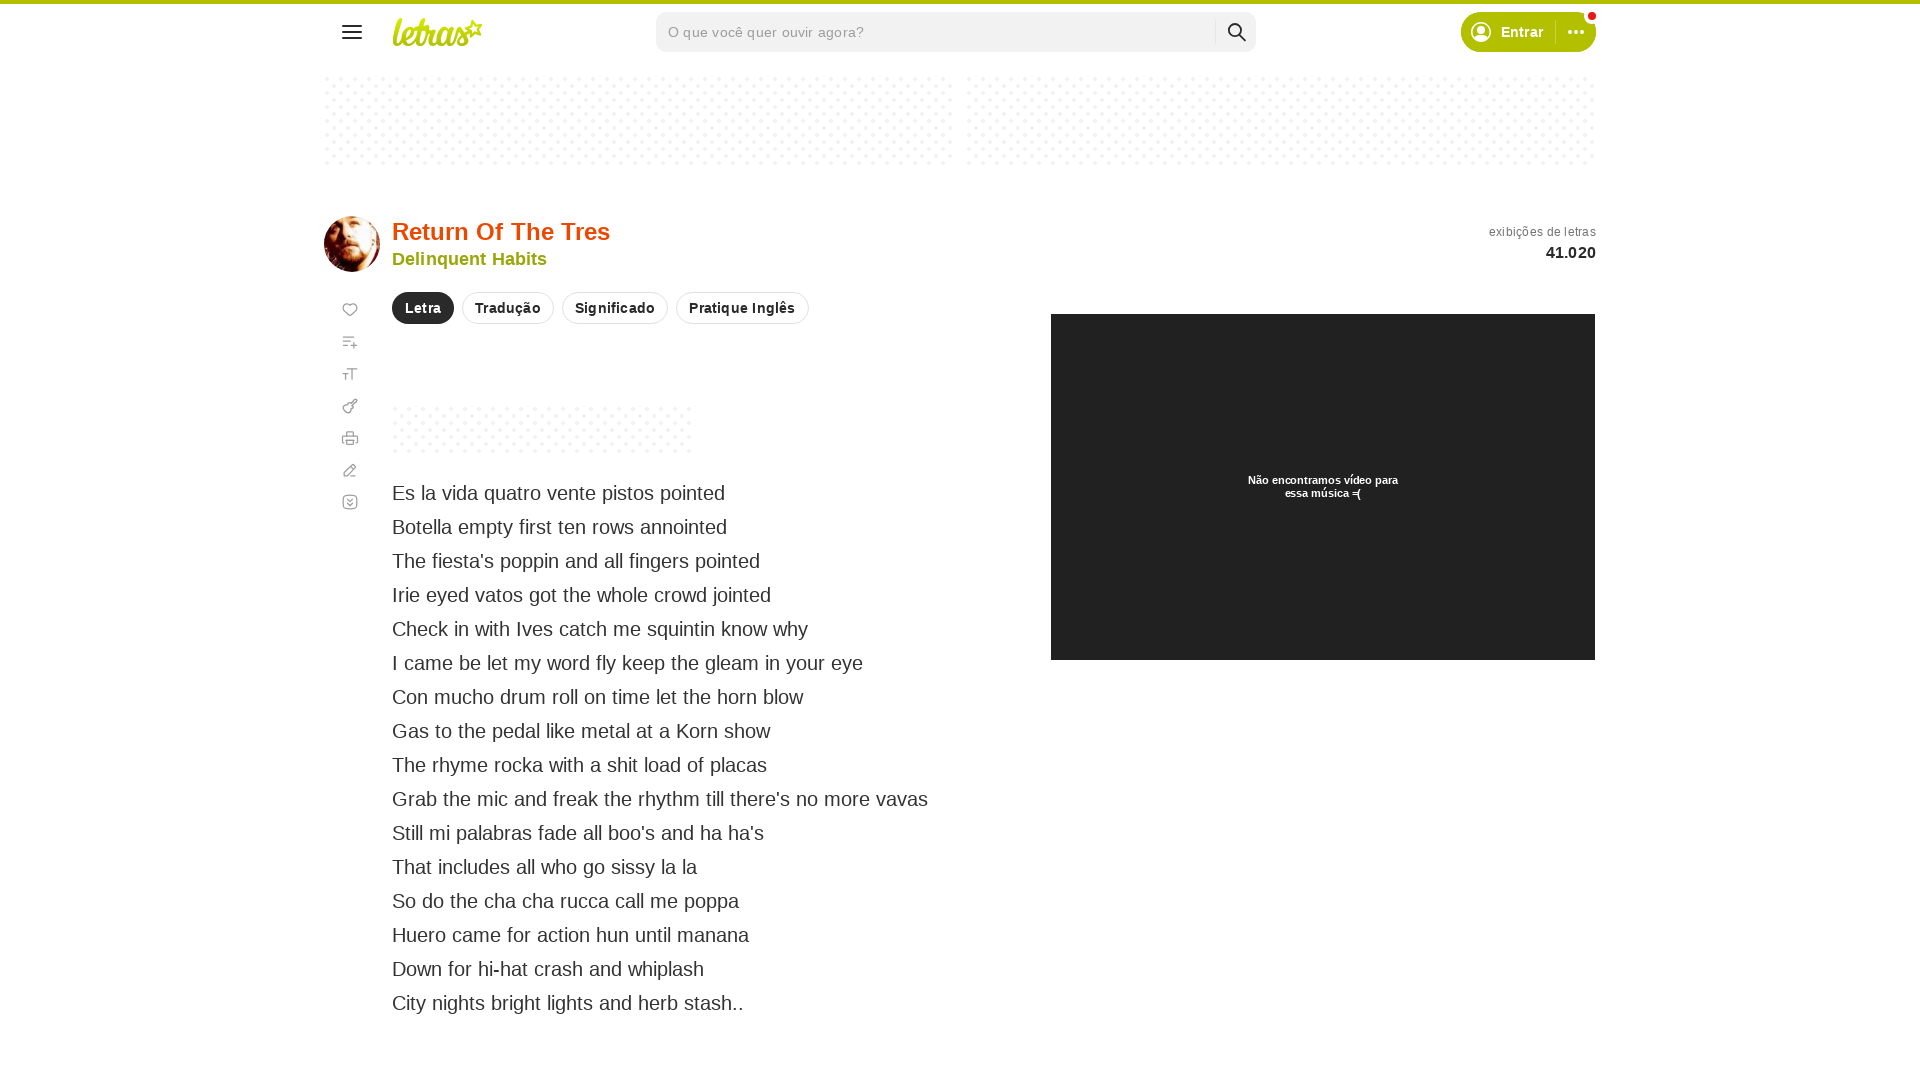

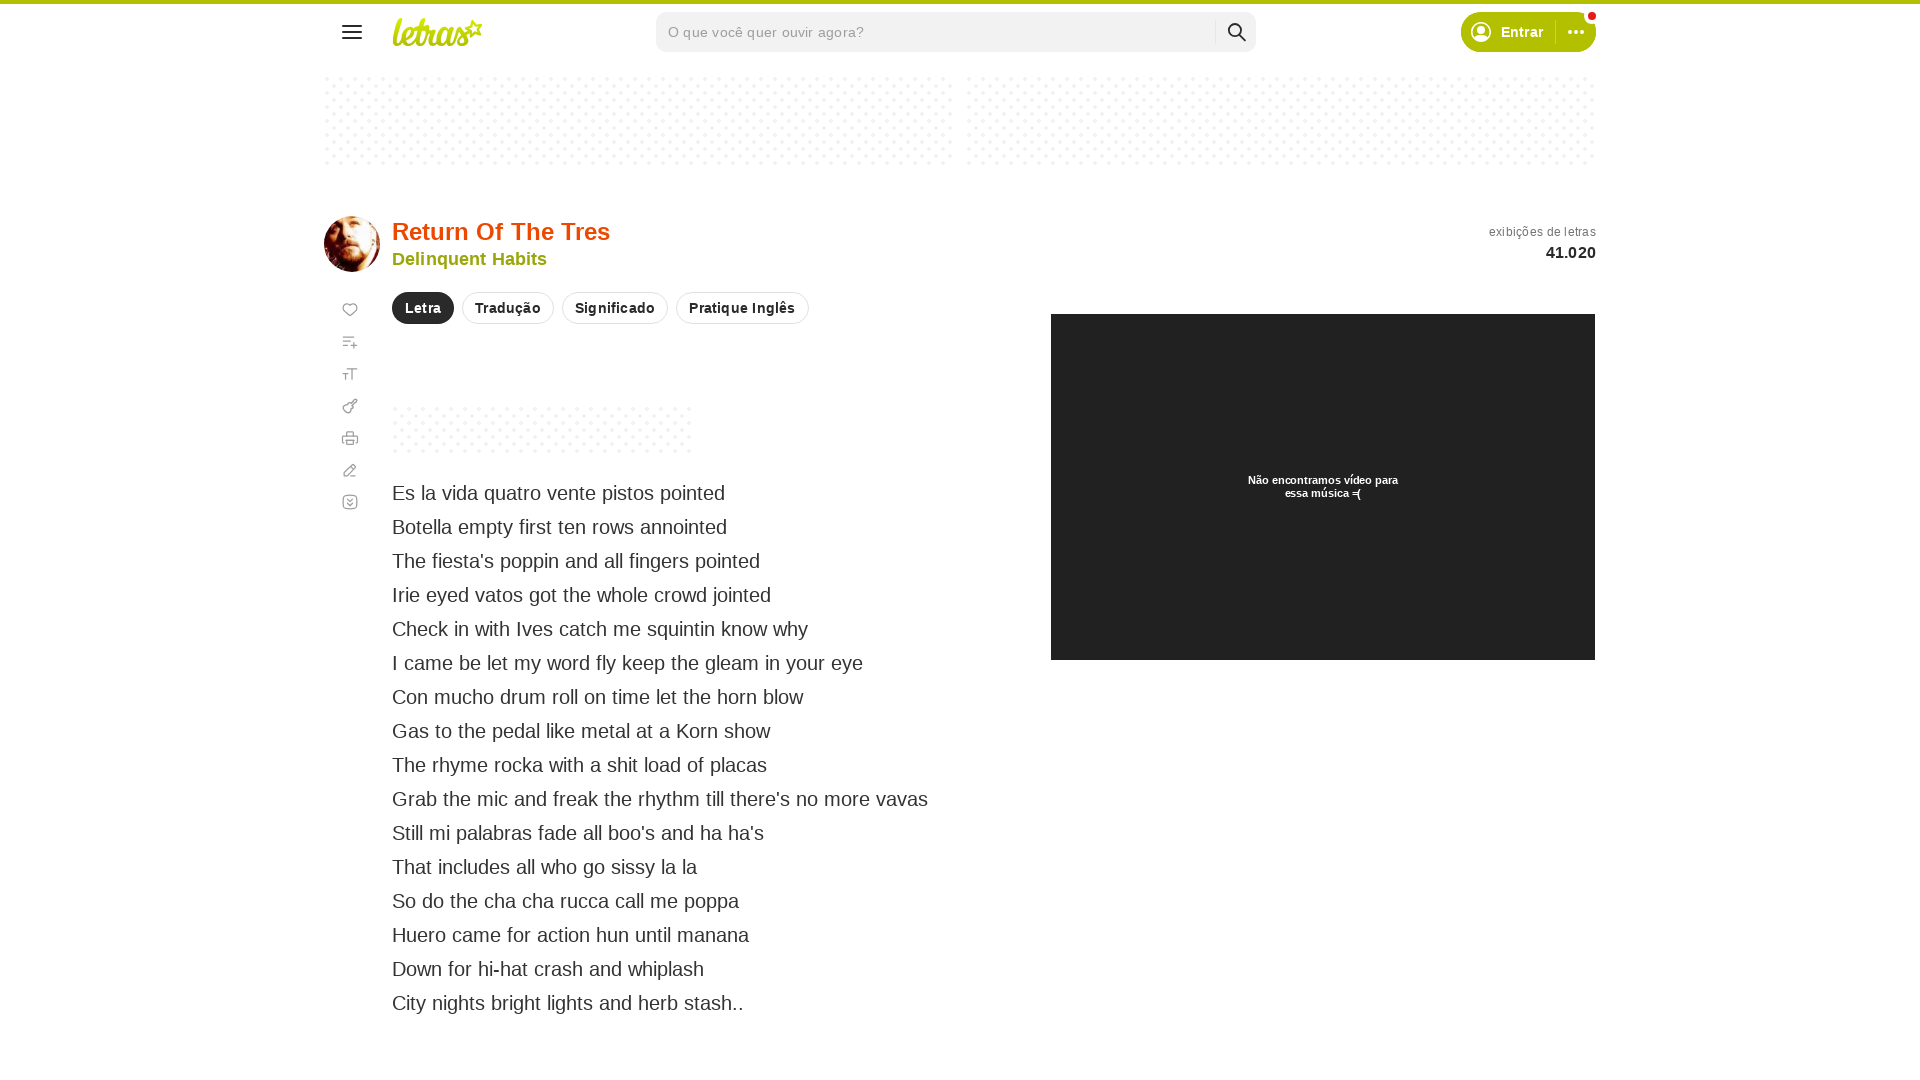